Tests hover functionality by hovering over an avatar image and verifying that the caption/additional user information becomes visible.

Starting URL: http://the-internet.herokuapp.com/hovers

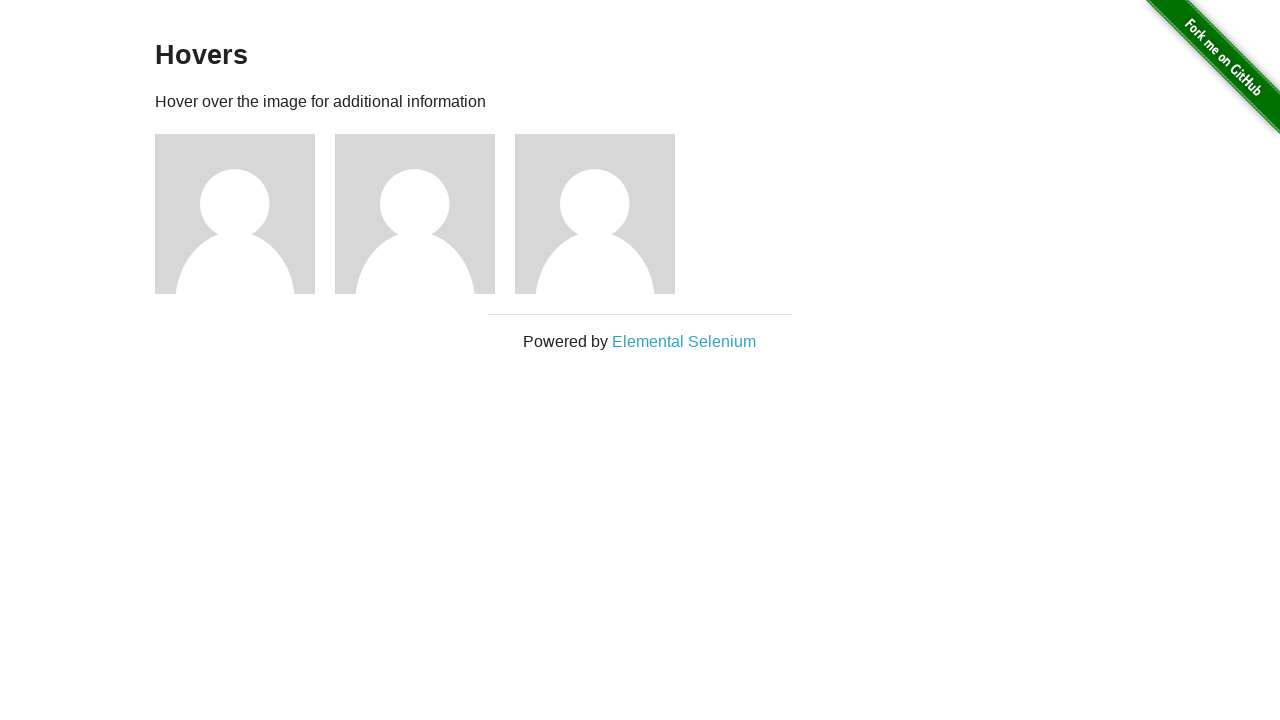

Located the first avatar figure element
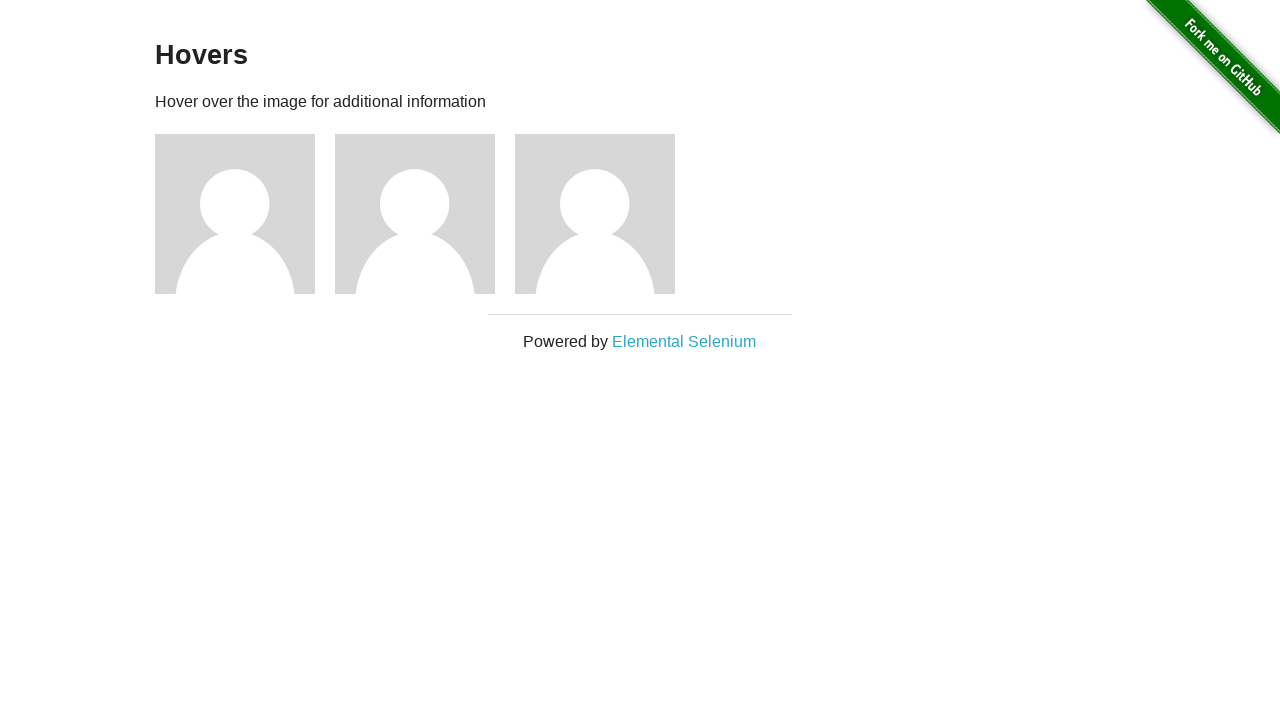

Hovered over the avatar image at (245, 214) on .figure >> nth=0
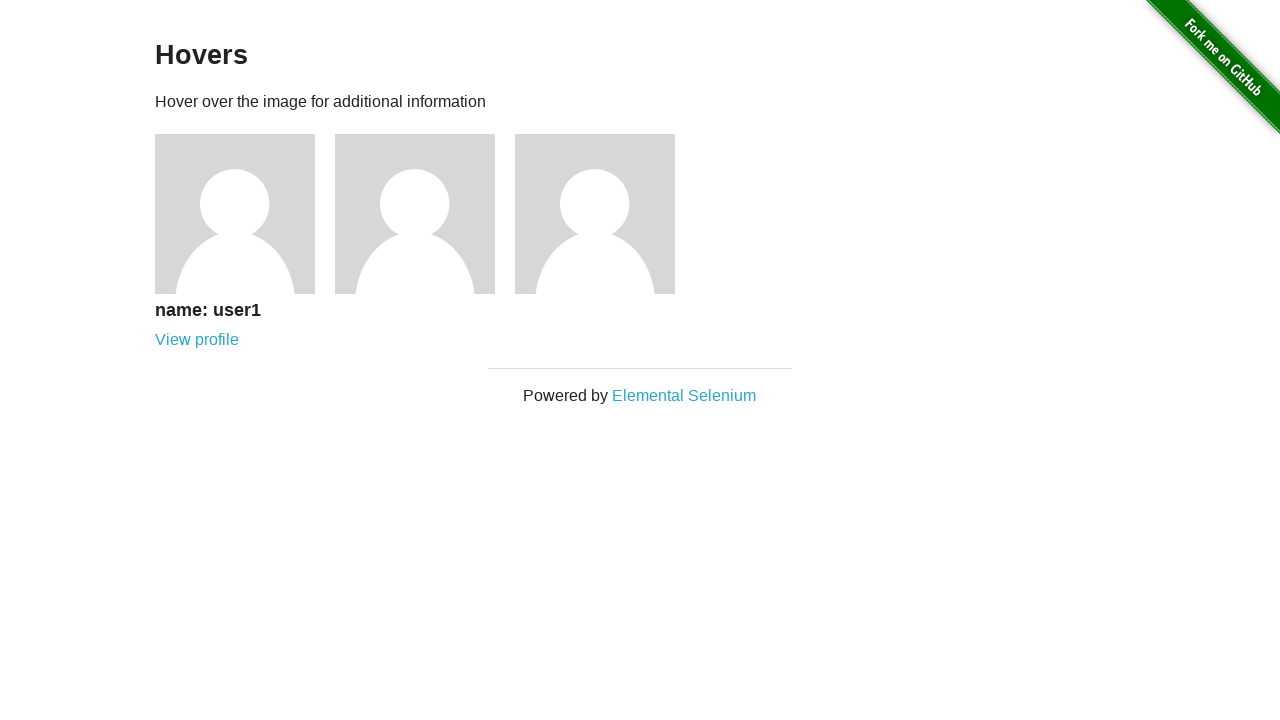

Located the avatar caption element
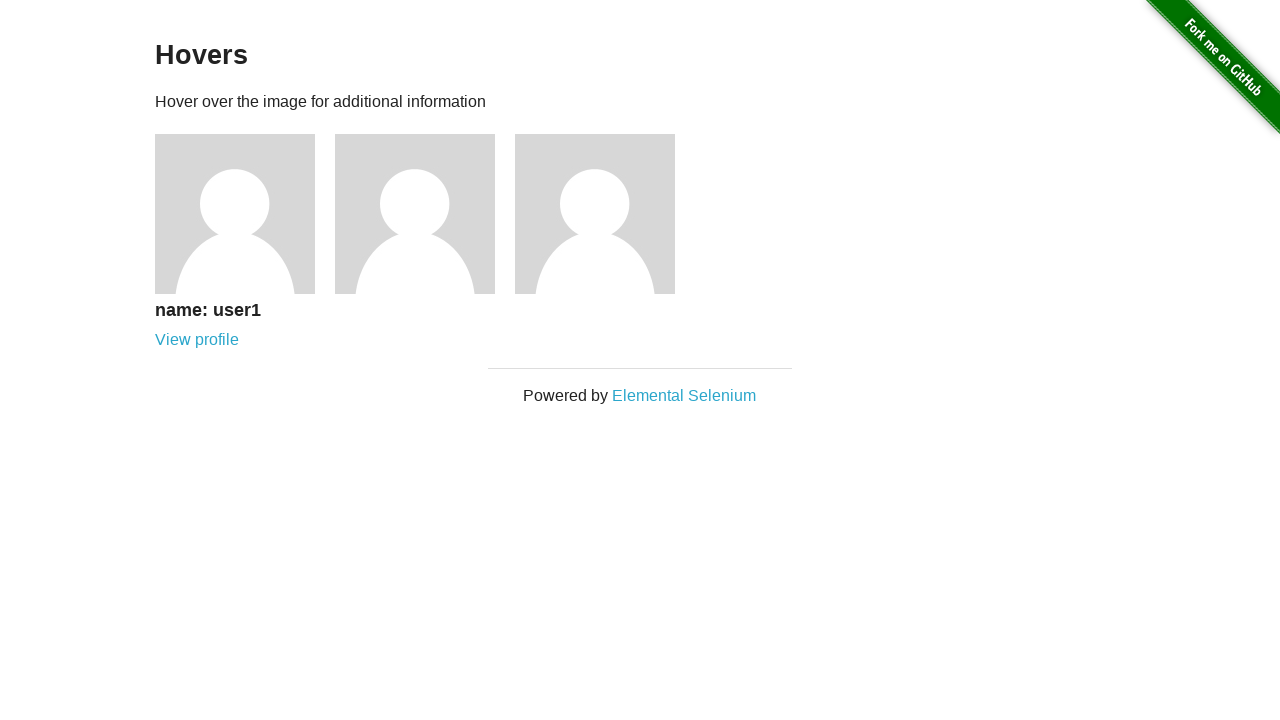

Verified that the caption/additional user information is now visible
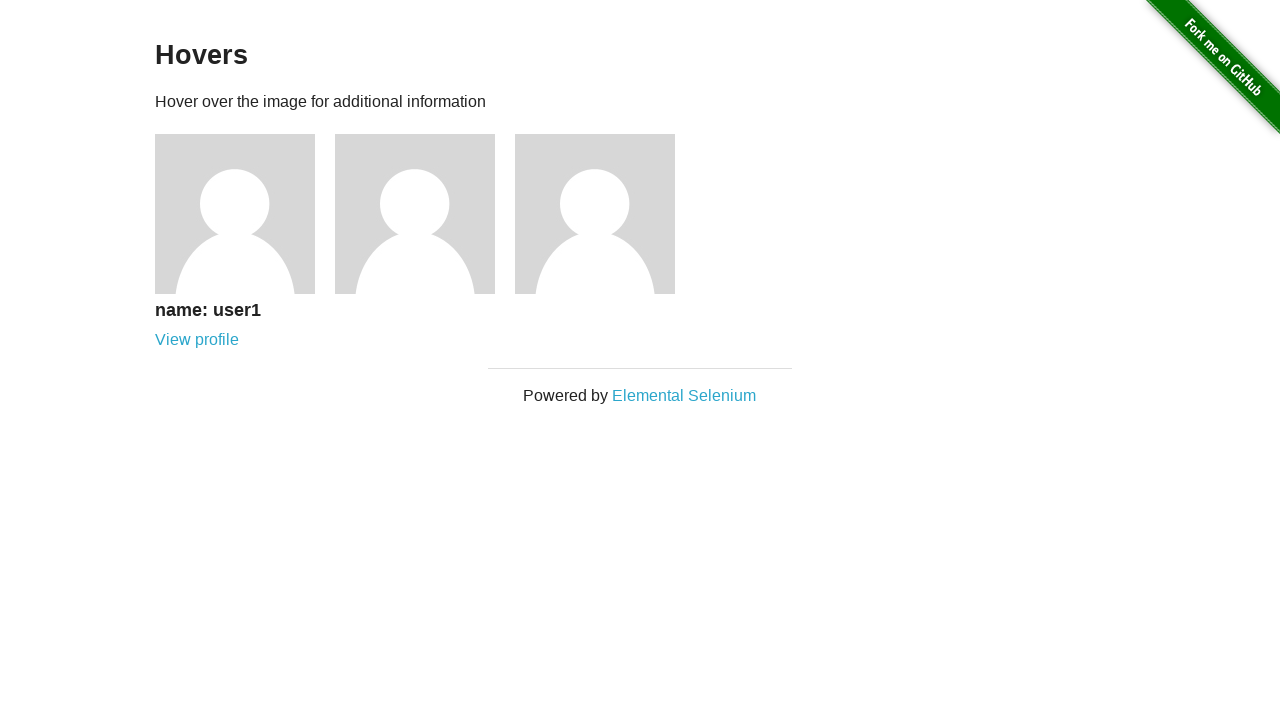

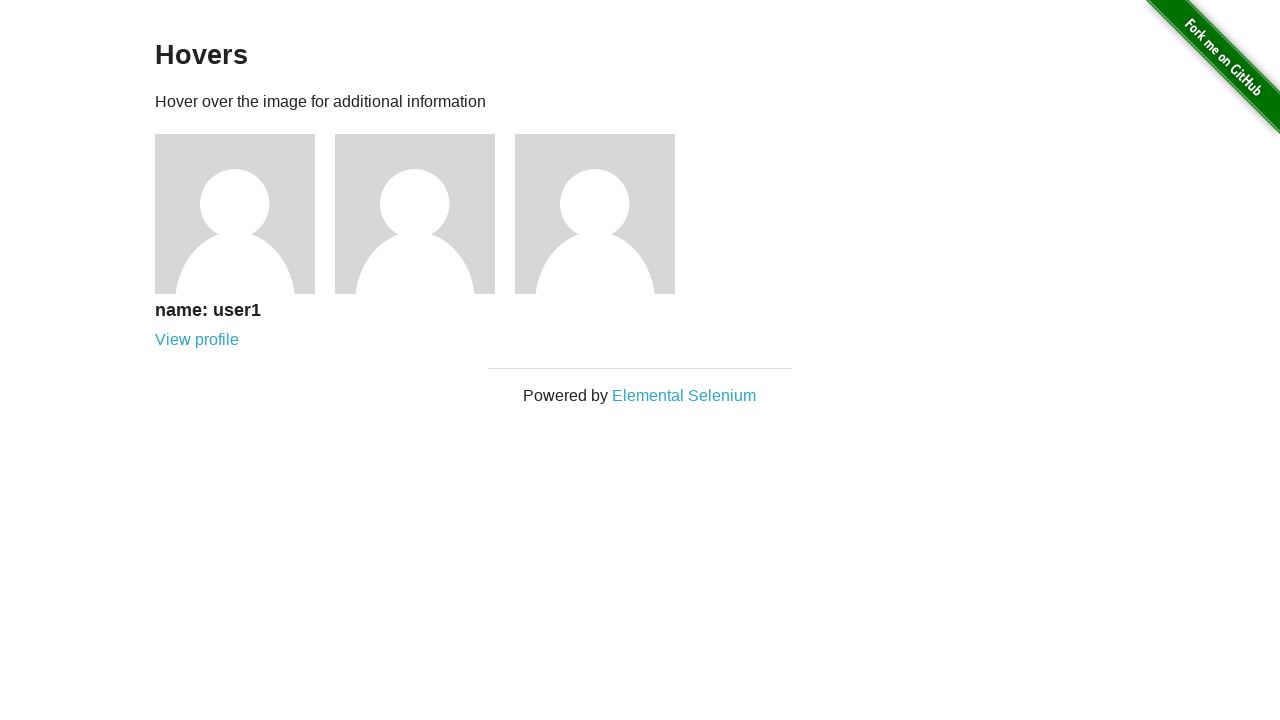